Tests JQuery UI Menus page by navigating to it.

Starting URL: https://the-internet.herokuapp.com/

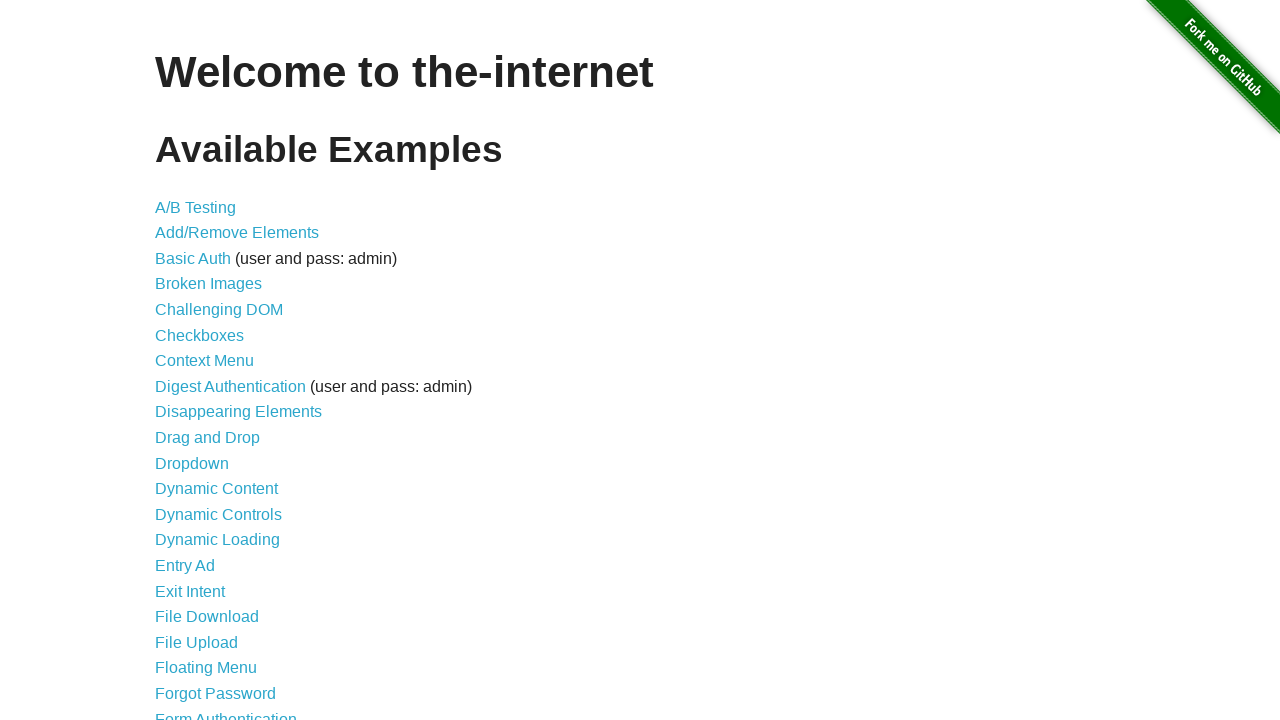

Clicked on JQuery UI Menus link at (216, 360) on text=JQuery UI Menus
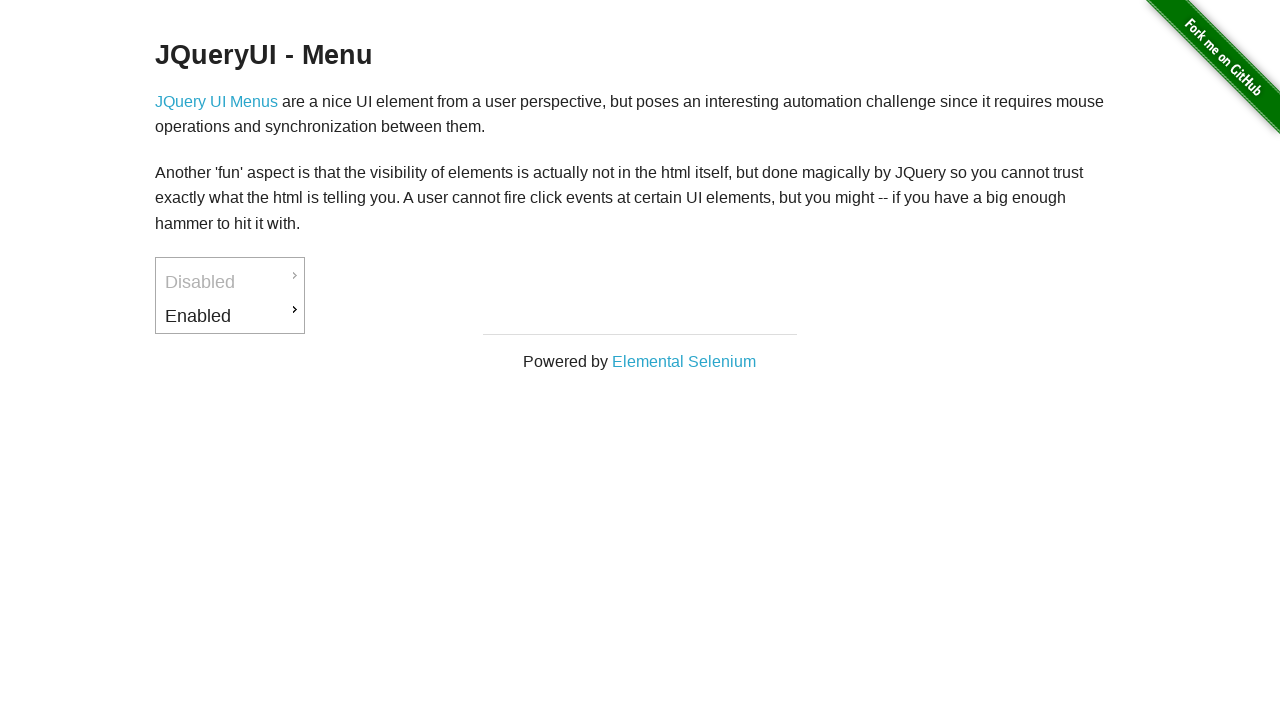

JQuery UI menu loaded successfully
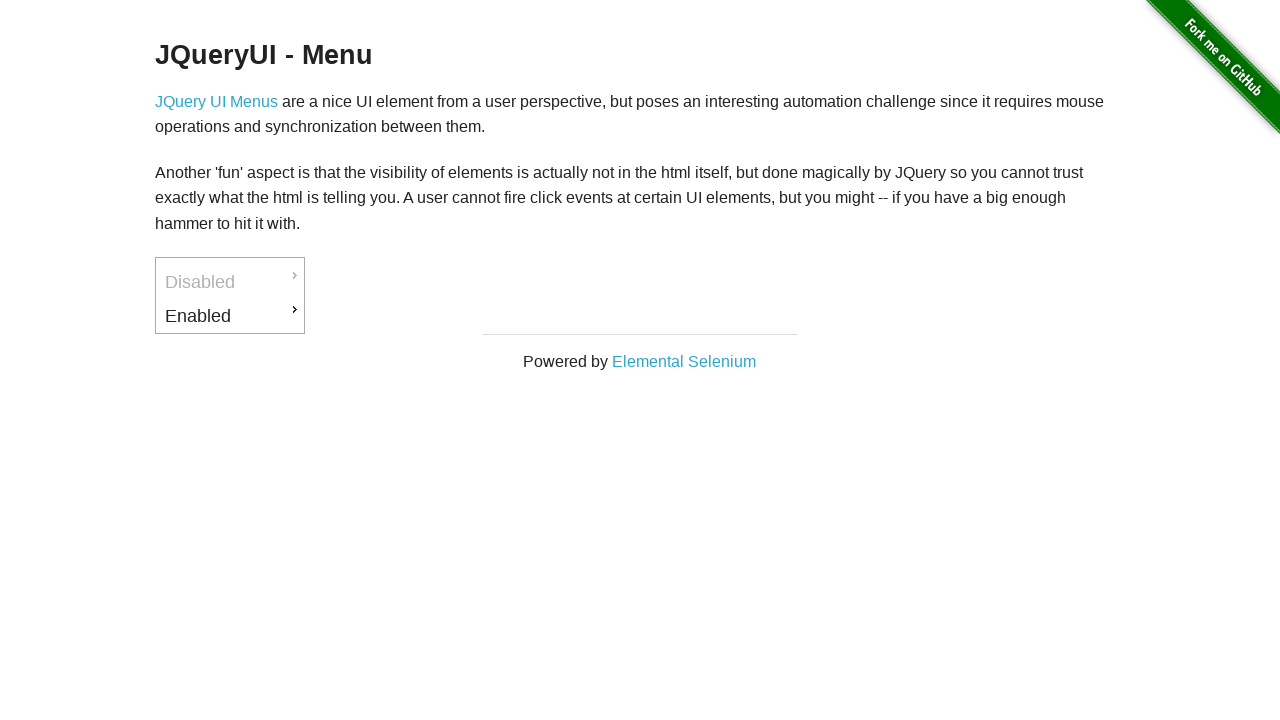

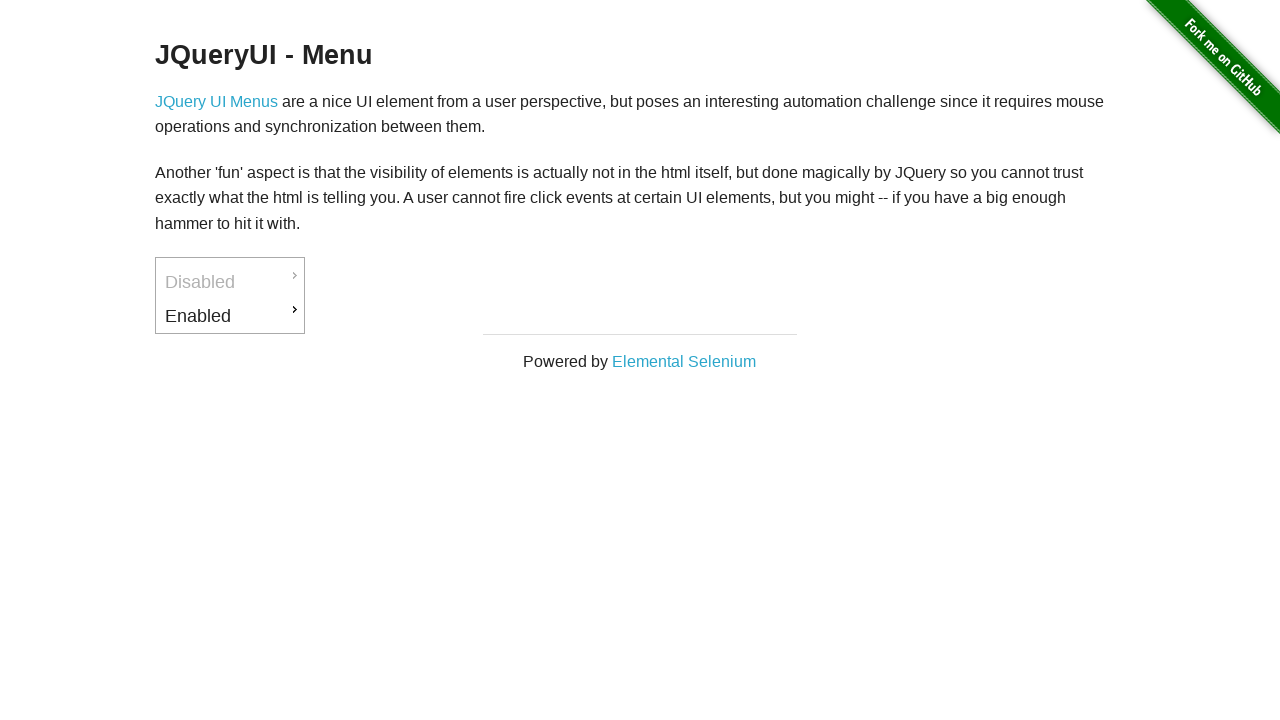